Tests that whitespace is trimmed from edited todo text

Starting URL: https://demo.playwright.dev/todomvc

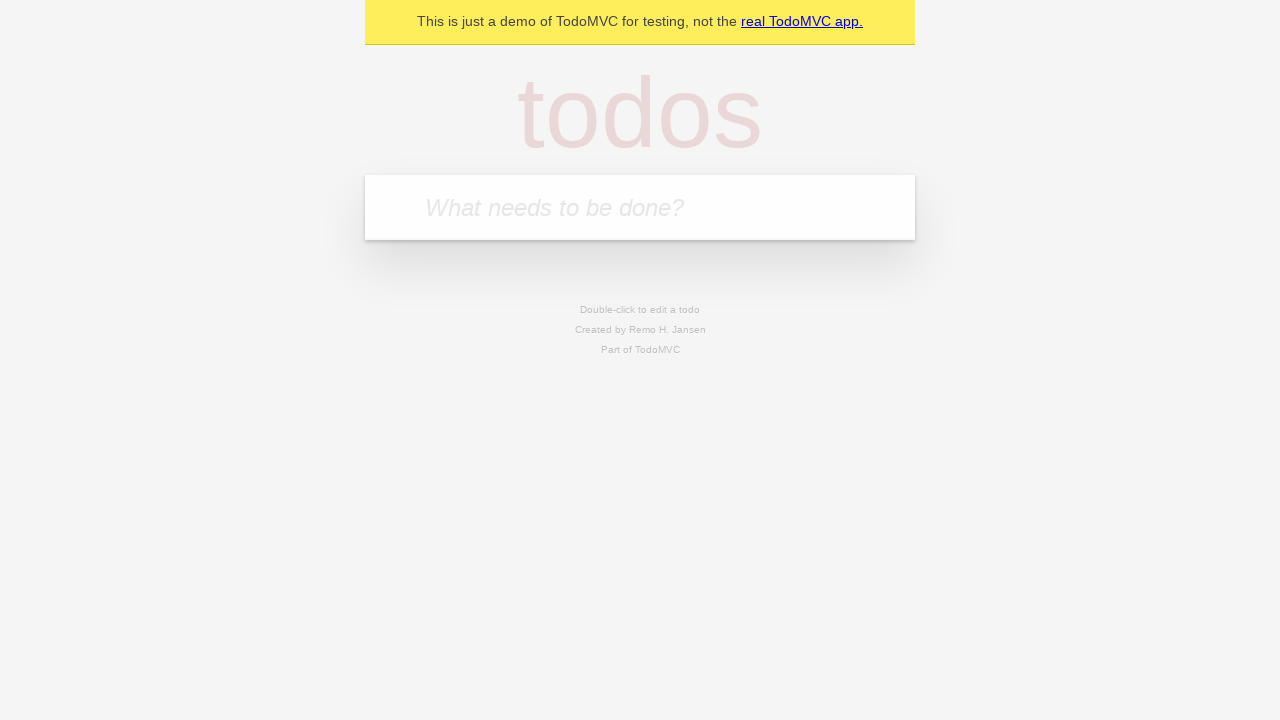

Filled new todo input with 'buy some cheese' on .new-todo
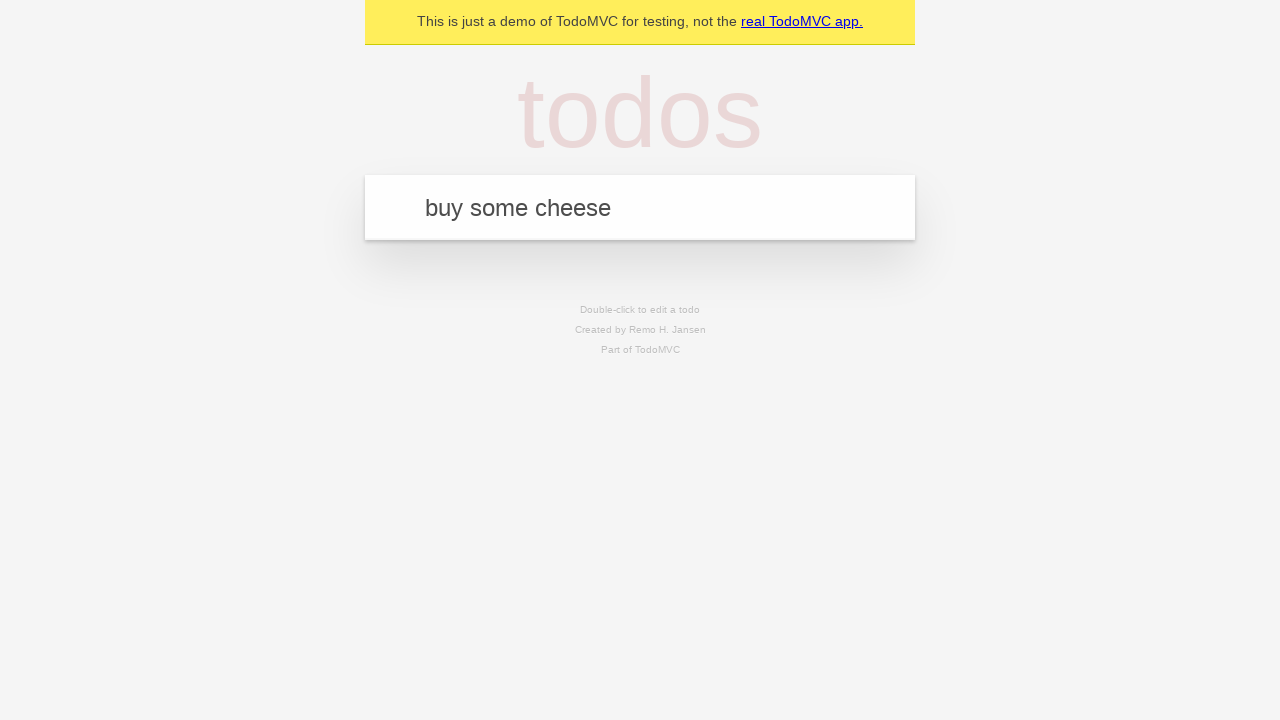

Pressed Enter to add first todo on .new-todo
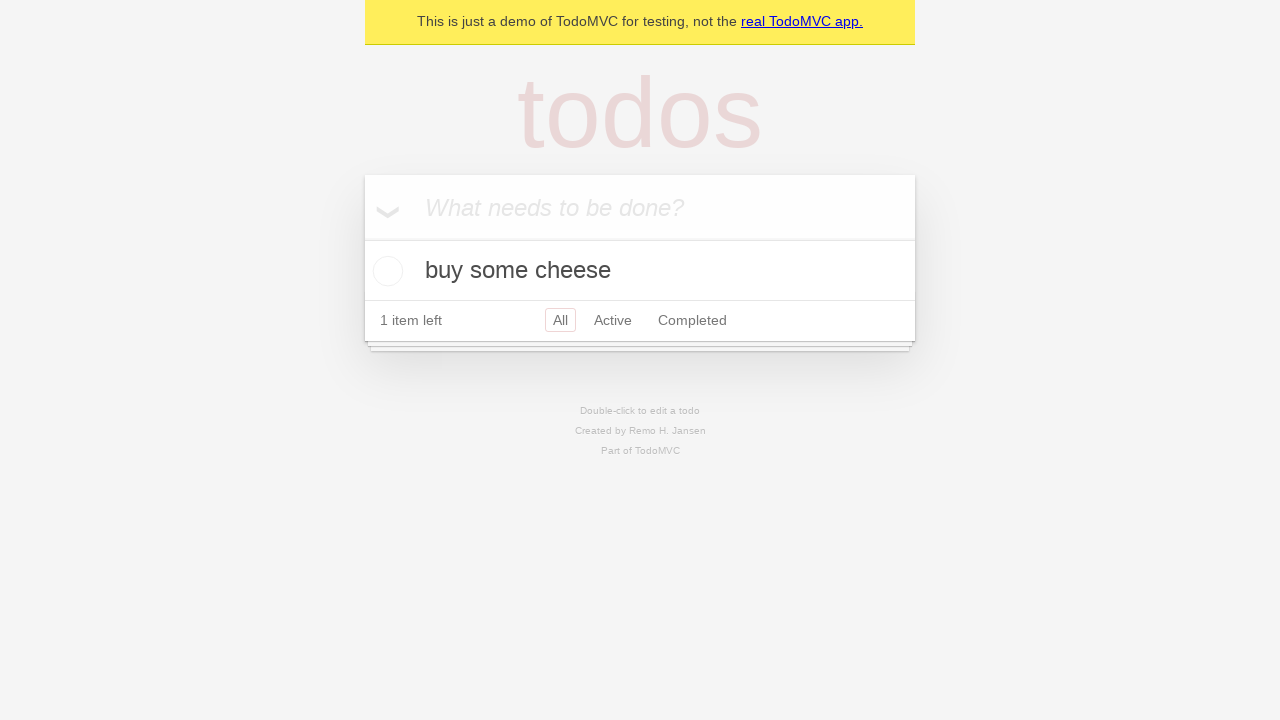

Filled new todo input with 'feed the cat' on .new-todo
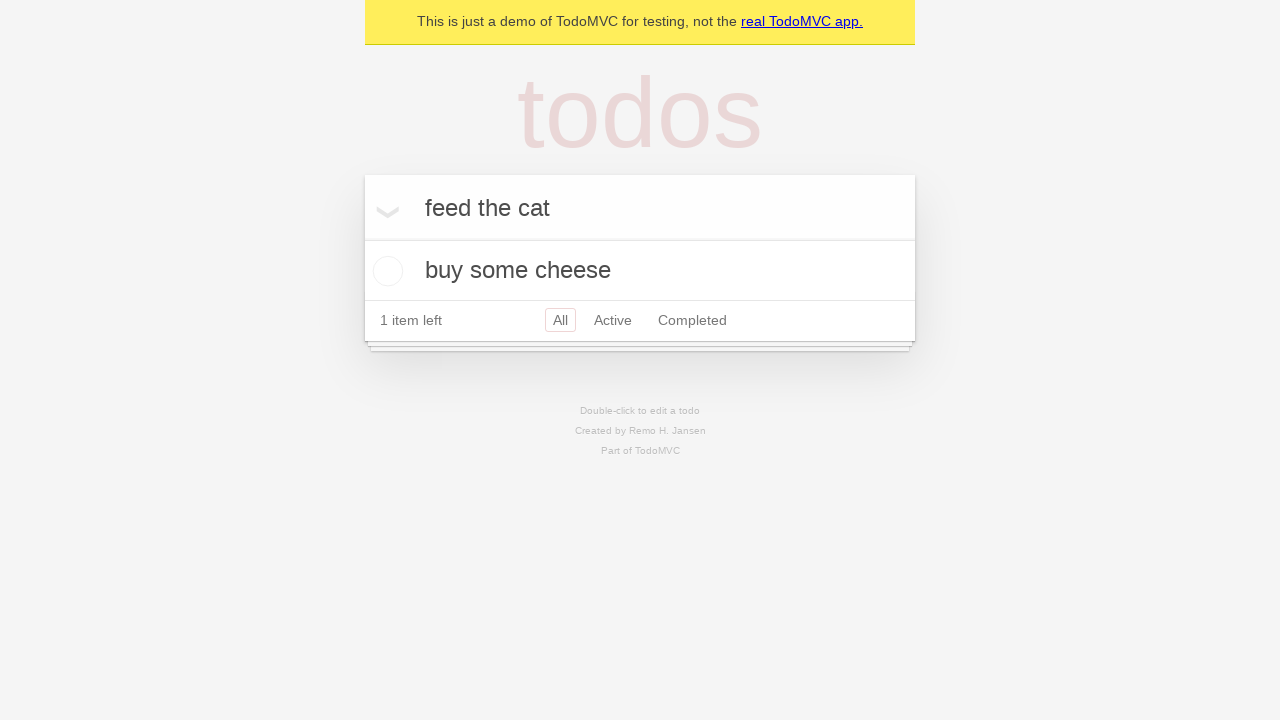

Pressed Enter to add second todo on .new-todo
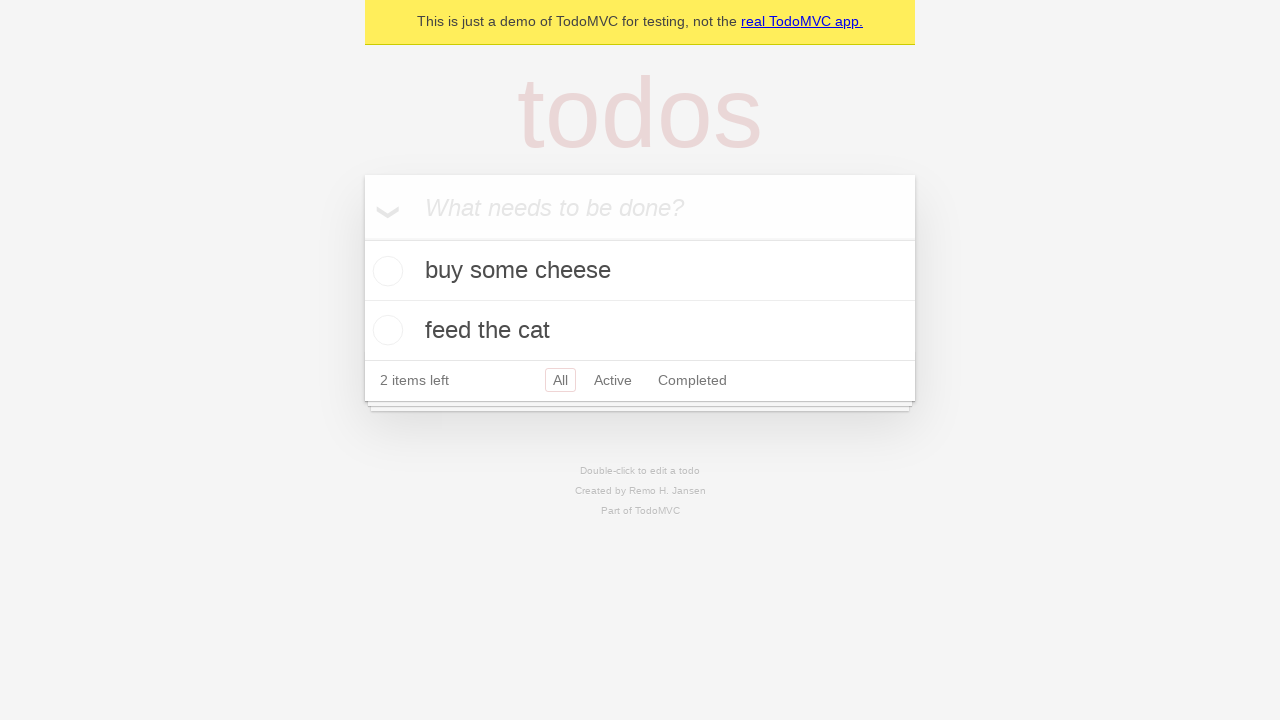

Filled new todo input with 'book a doctors appointment' on .new-todo
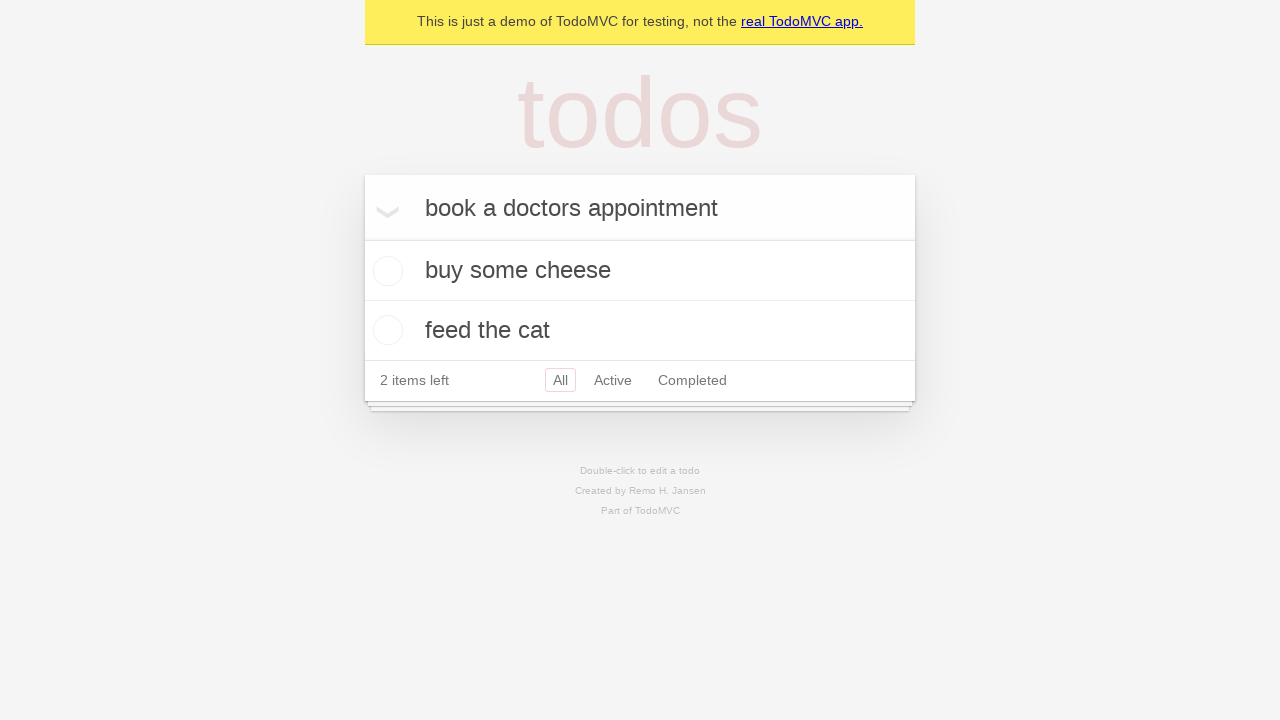

Pressed Enter to add third todo on .new-todo
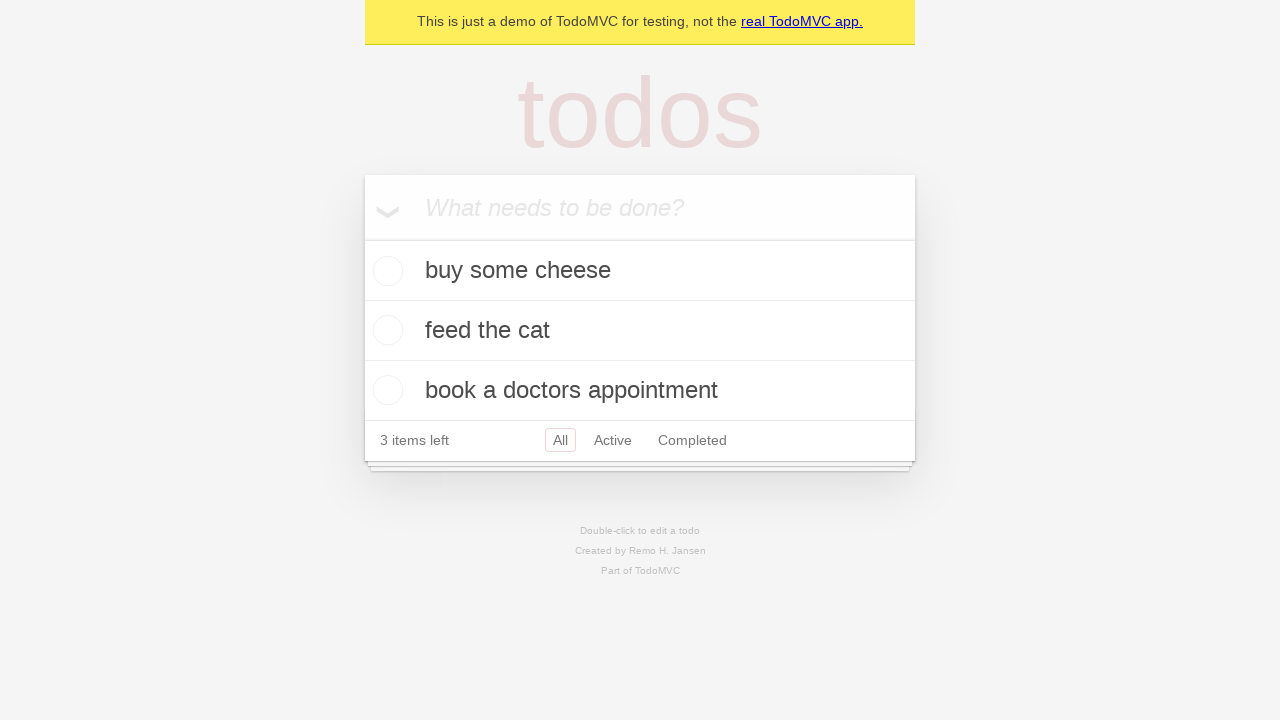

Double-clicked second todo to enter edit mode at (640, 331) on .todo-list li >> nth=1
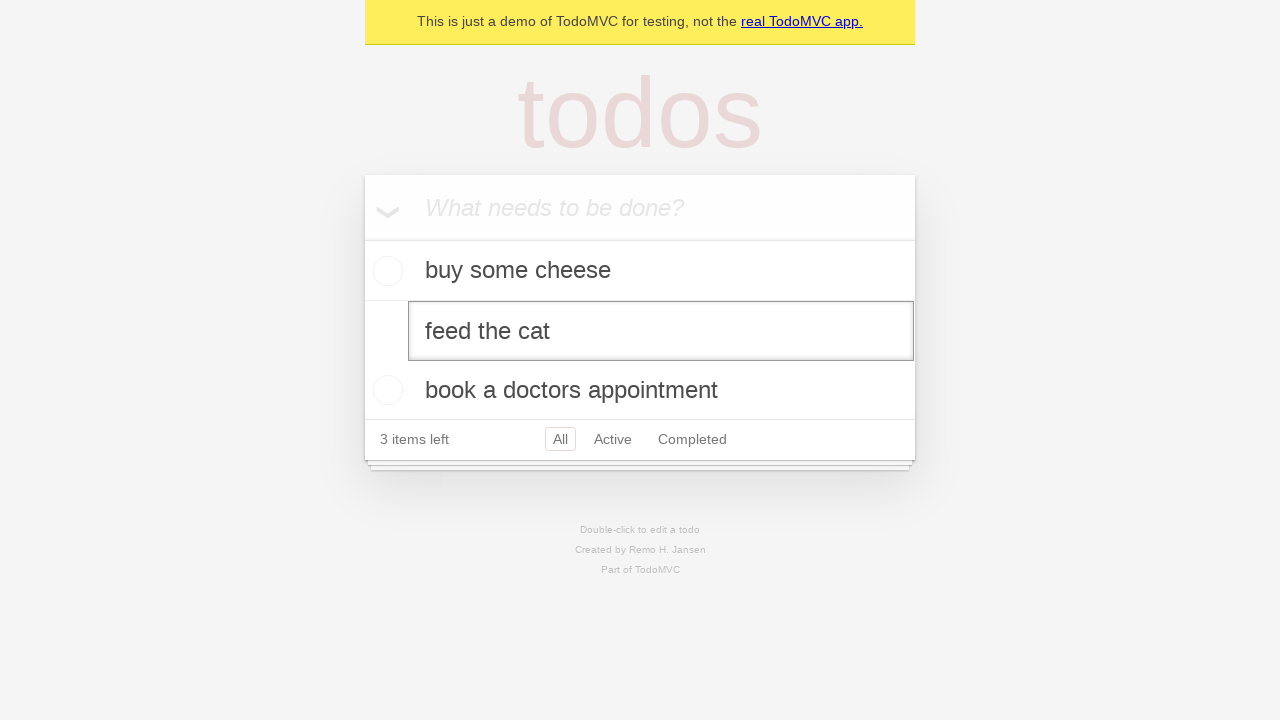

Filled edit field with text containing leading and trailing whitespace on .todo-list li >> nth=1 >> .edit
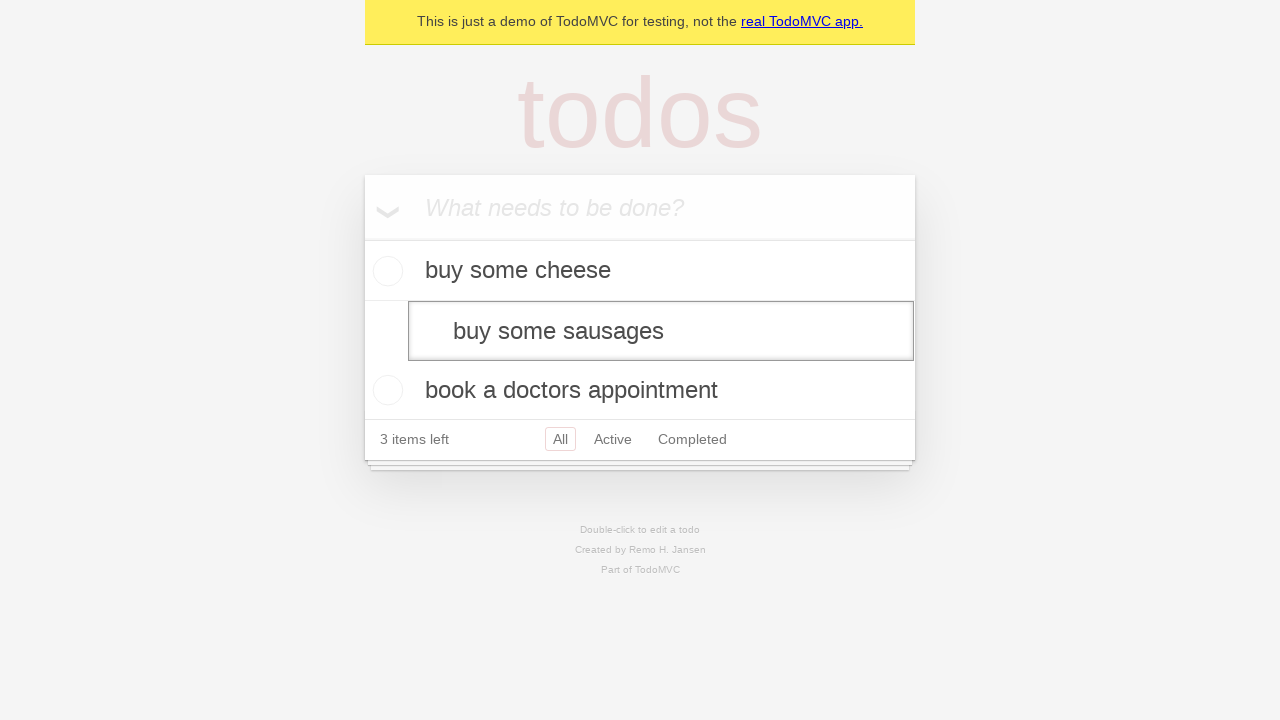

Pressed Enter to confirm edit and verify whitespace is trimmed on .todo-list li >> nth=1 >> .edit
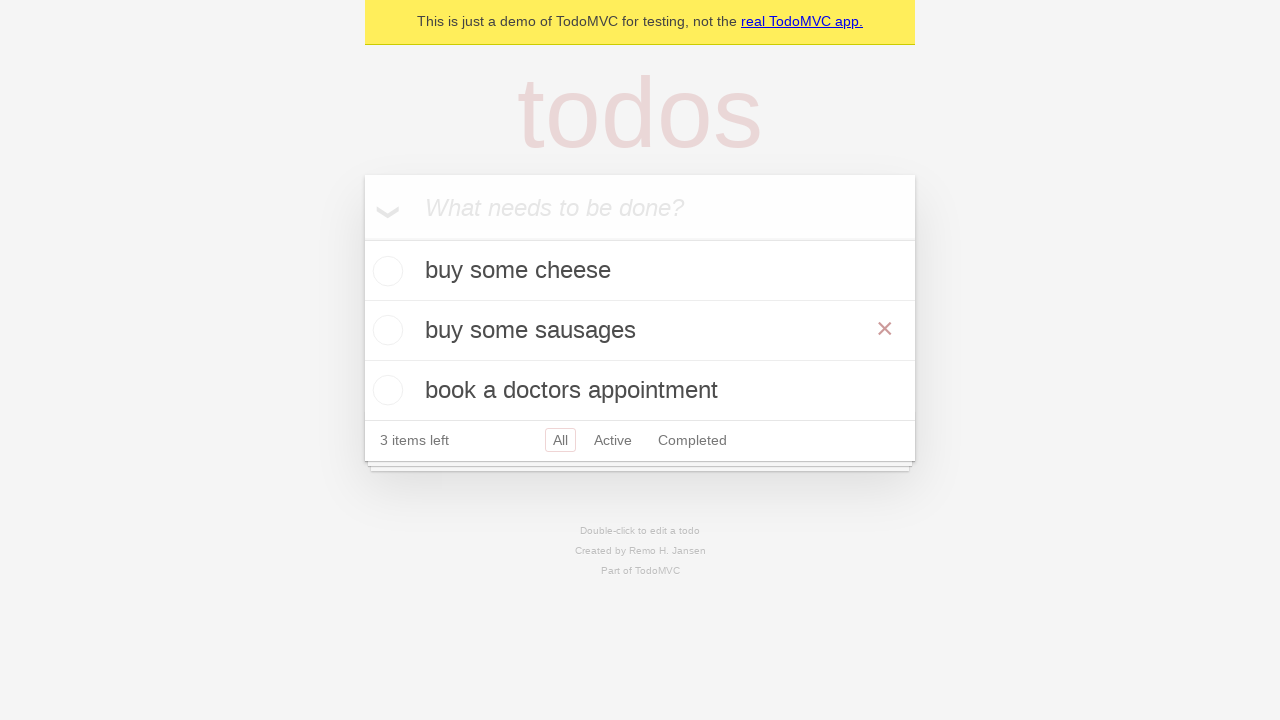

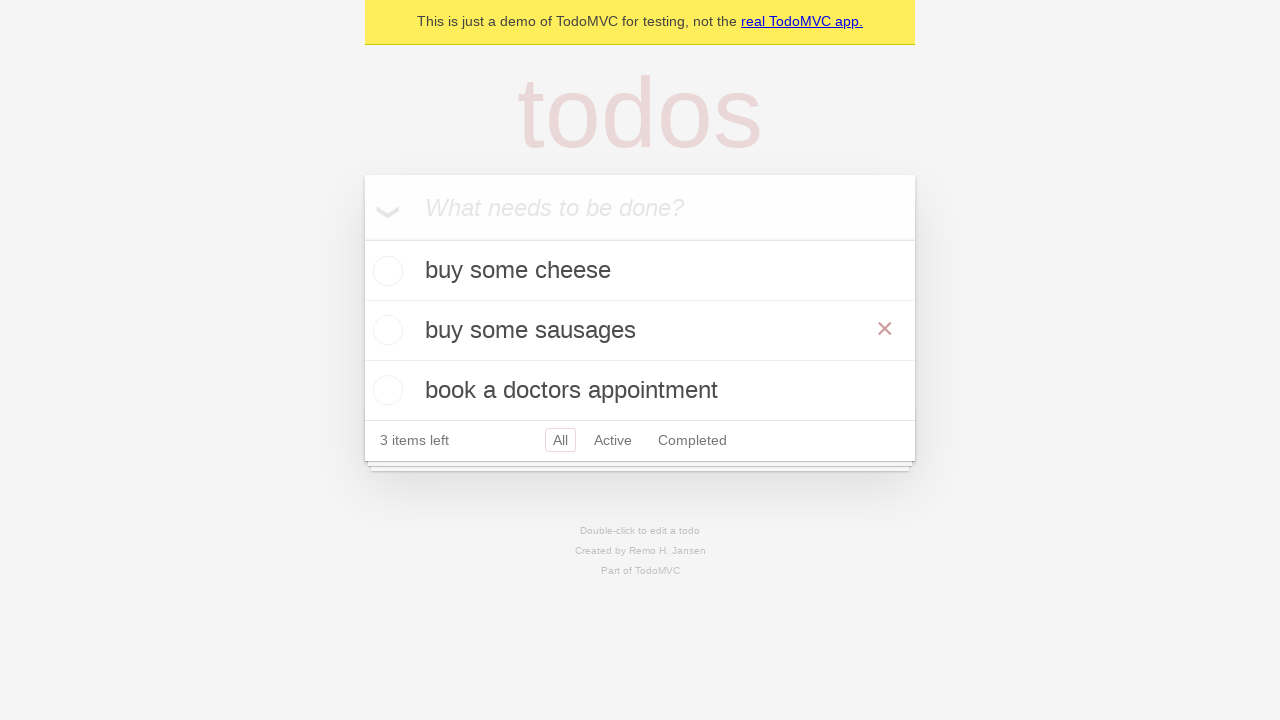